Tests navigation to registration page by clicking the register button on the home page

Starting URL: https://ea-website.srqz-mpay.com/home

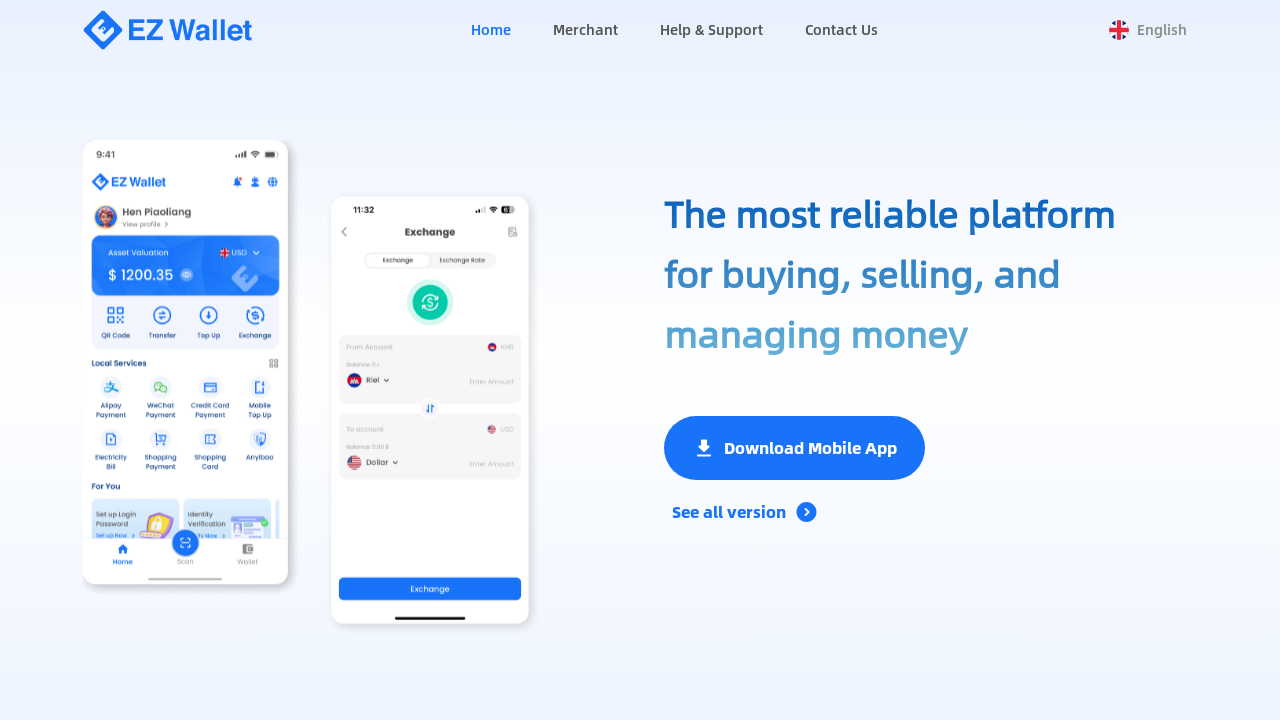

Clicked register button using standard click method at (1082, 652) on a[href='/register'] button
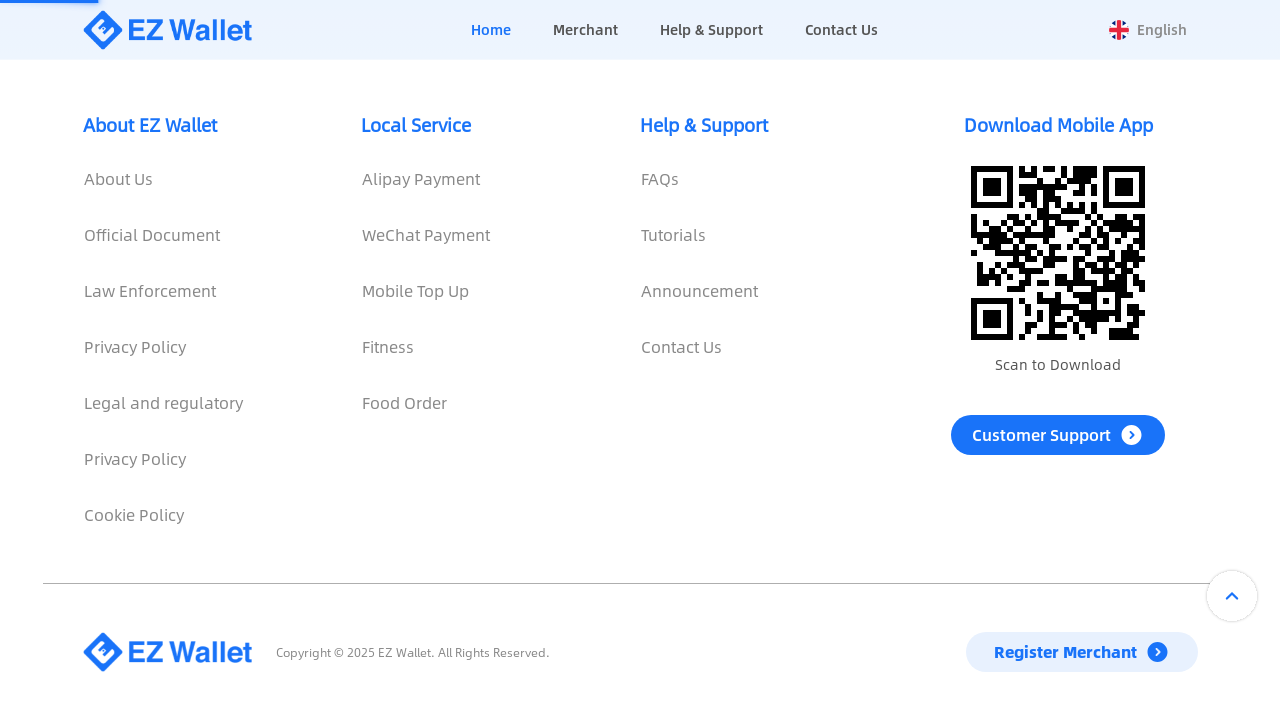

Navigation to registration page completed
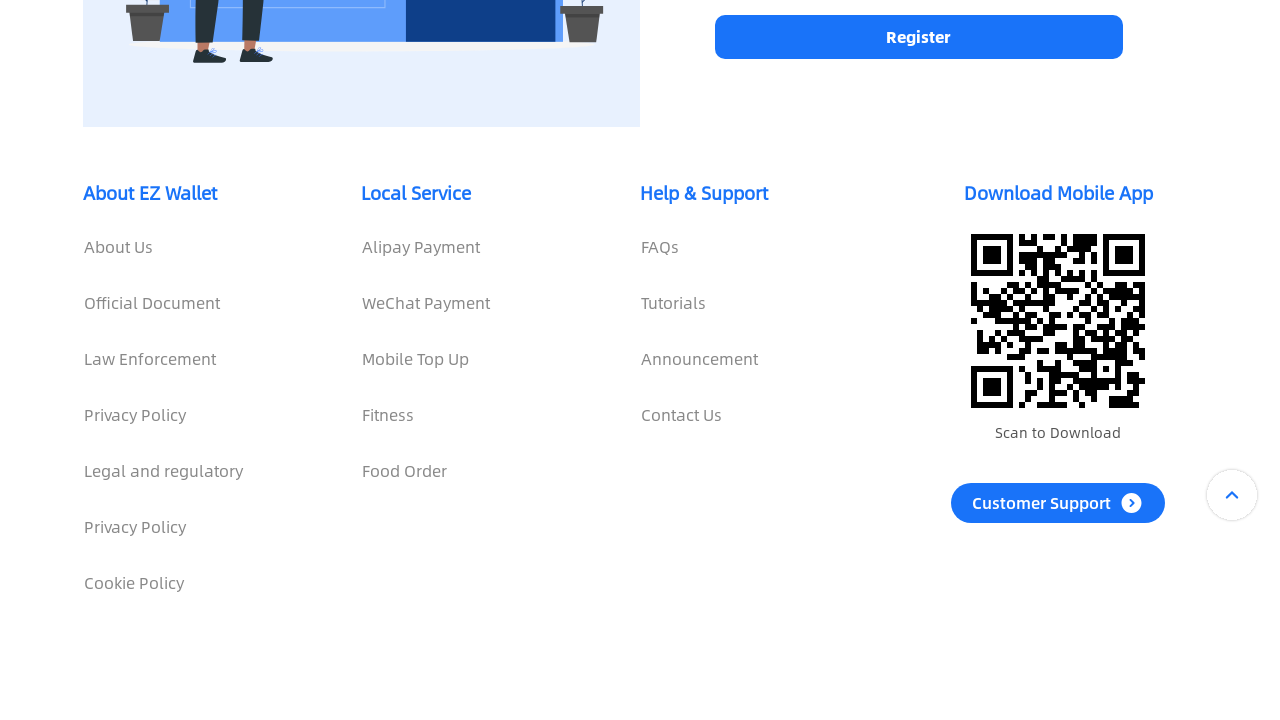

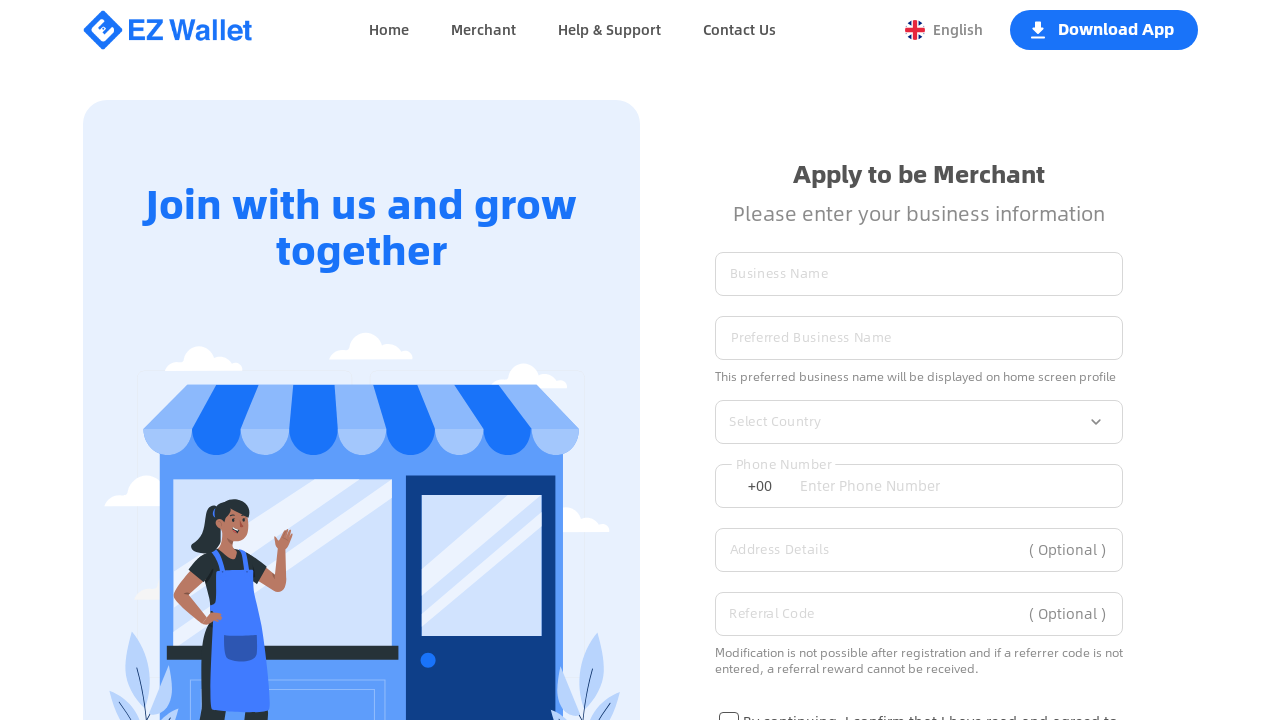